Tests clicking the start button on dynamic loading page 1 and verifying the loading behavior

Starting URL: http://the-internet.herokuapp.com/dynamic_loading/1

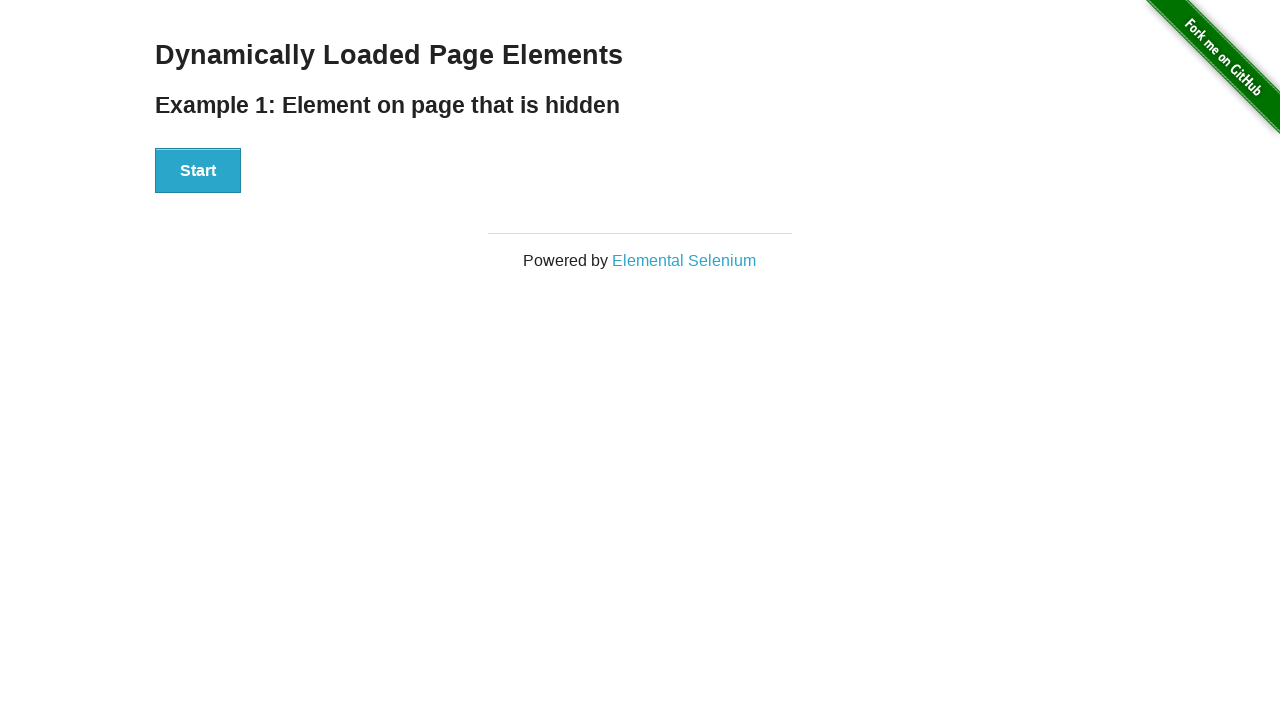

Clicked the Start button on dynamic loading page 1 at (198, 171) on #start button
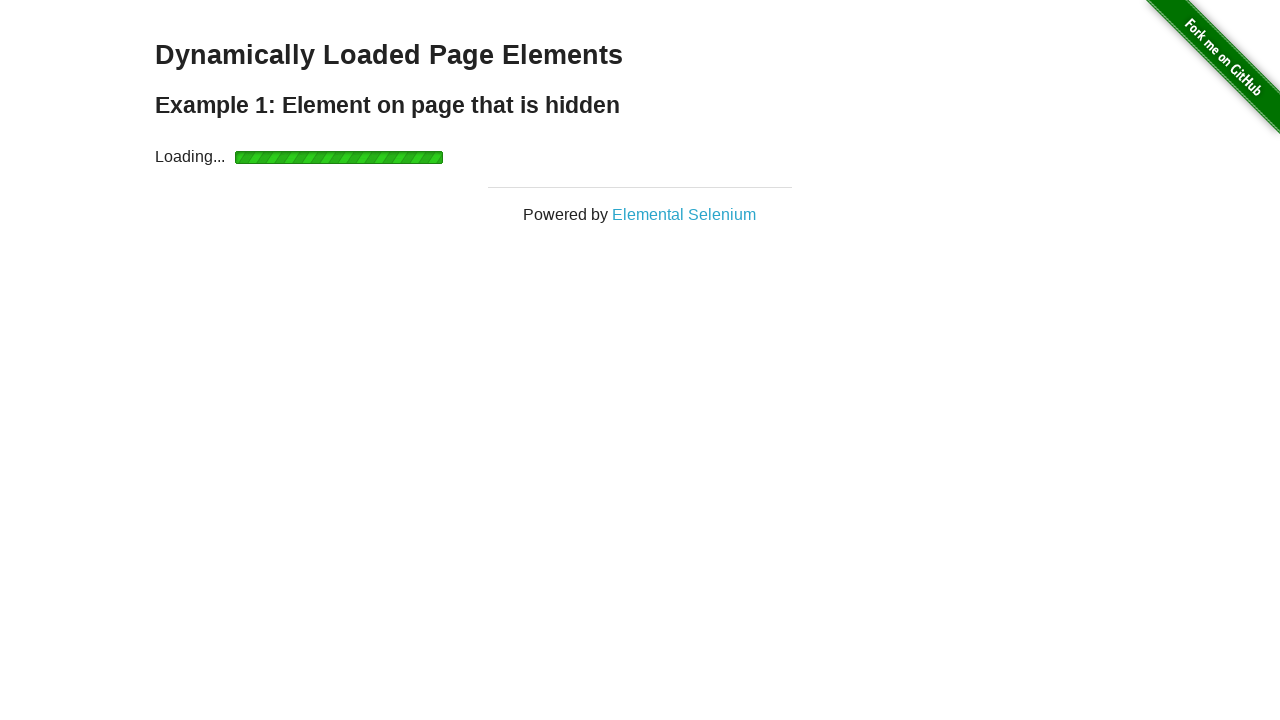

Verified the finish message is visible after loading completed
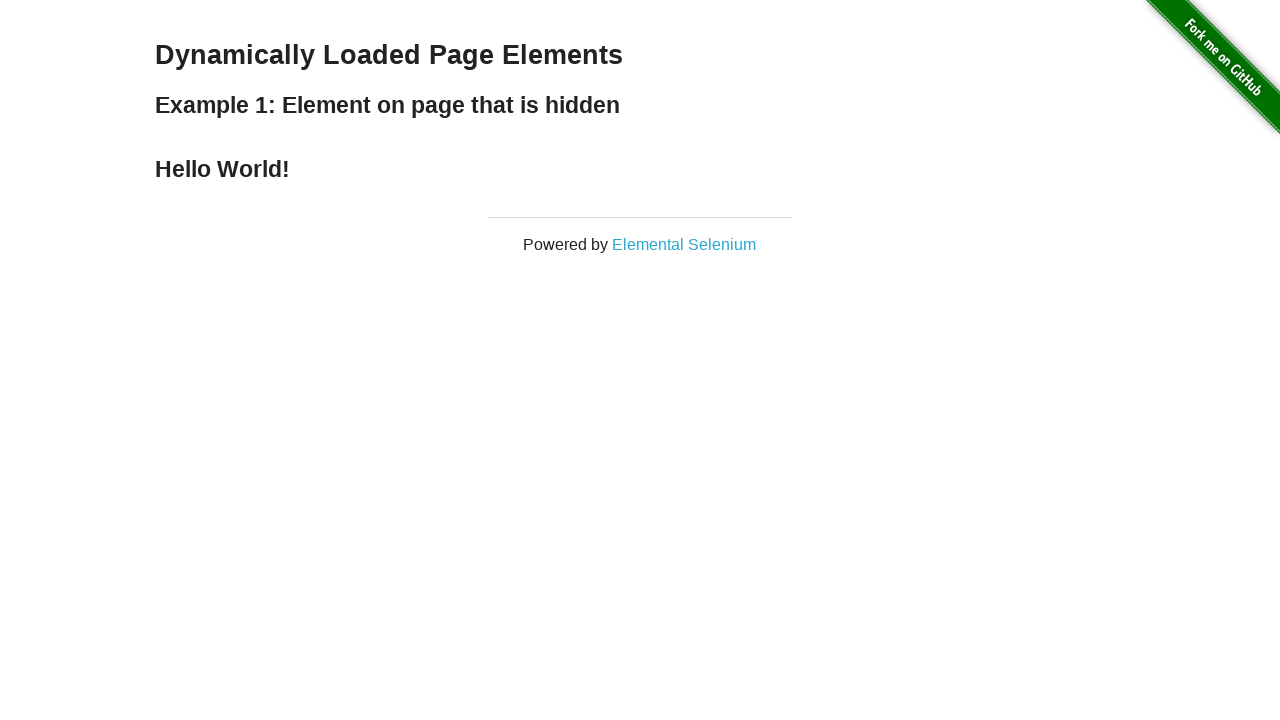

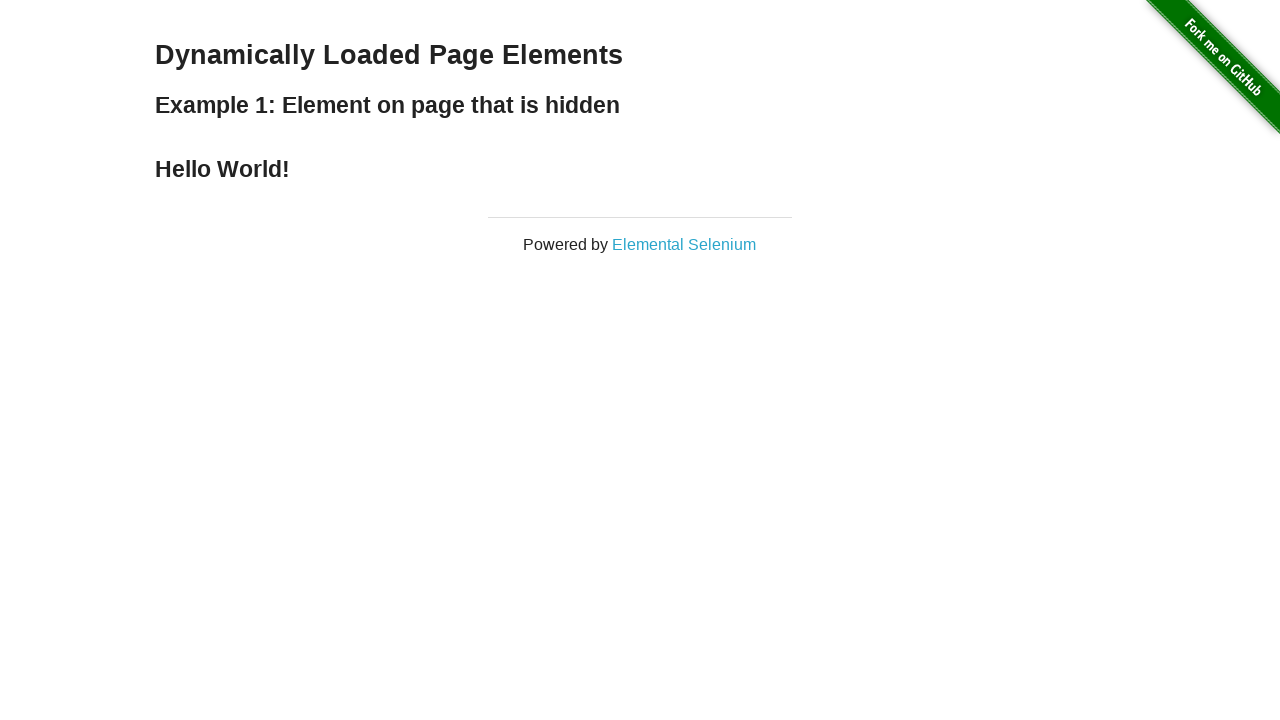